Tests XPath parent axis navigation by locating a button element through its parent div and retrieving its sibling button's text on the Rahul Shetty Academy practice page.

Starting URL: https://www.rahulshettyacademy.com/AutomationPractice/

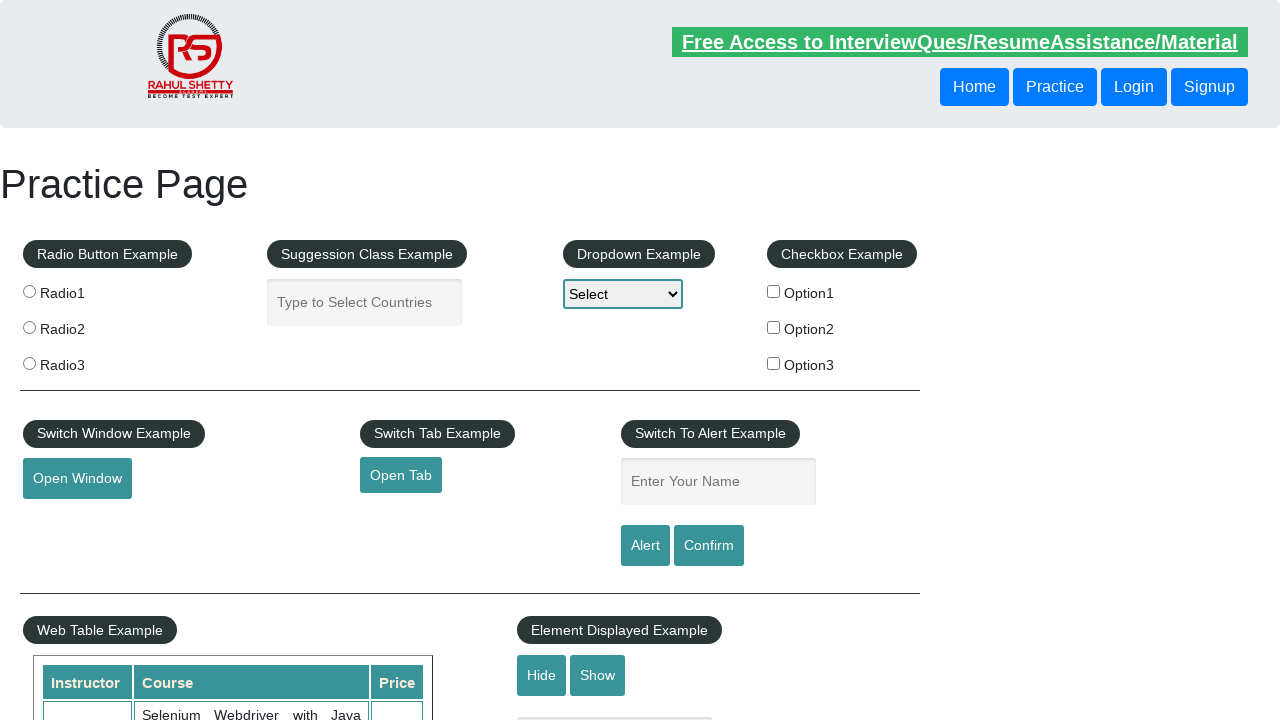

Located sibling button element using XPath parent axis navigation
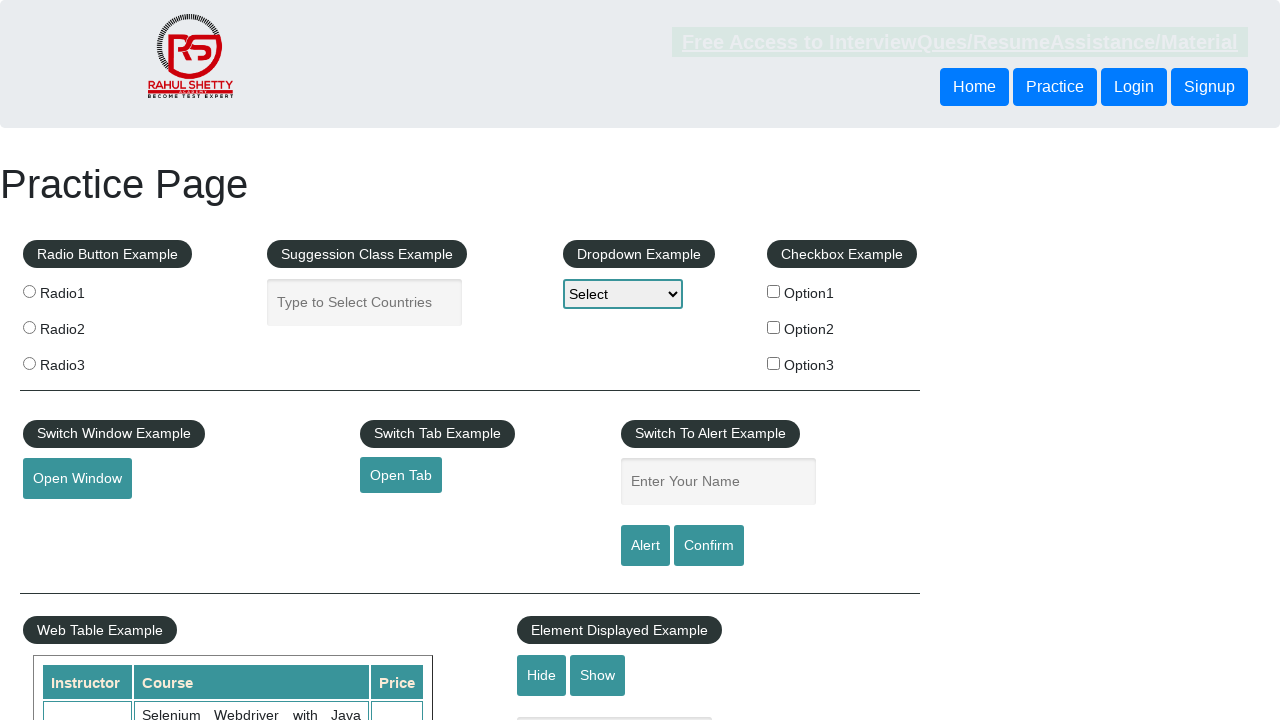

Waited for button element to become visible
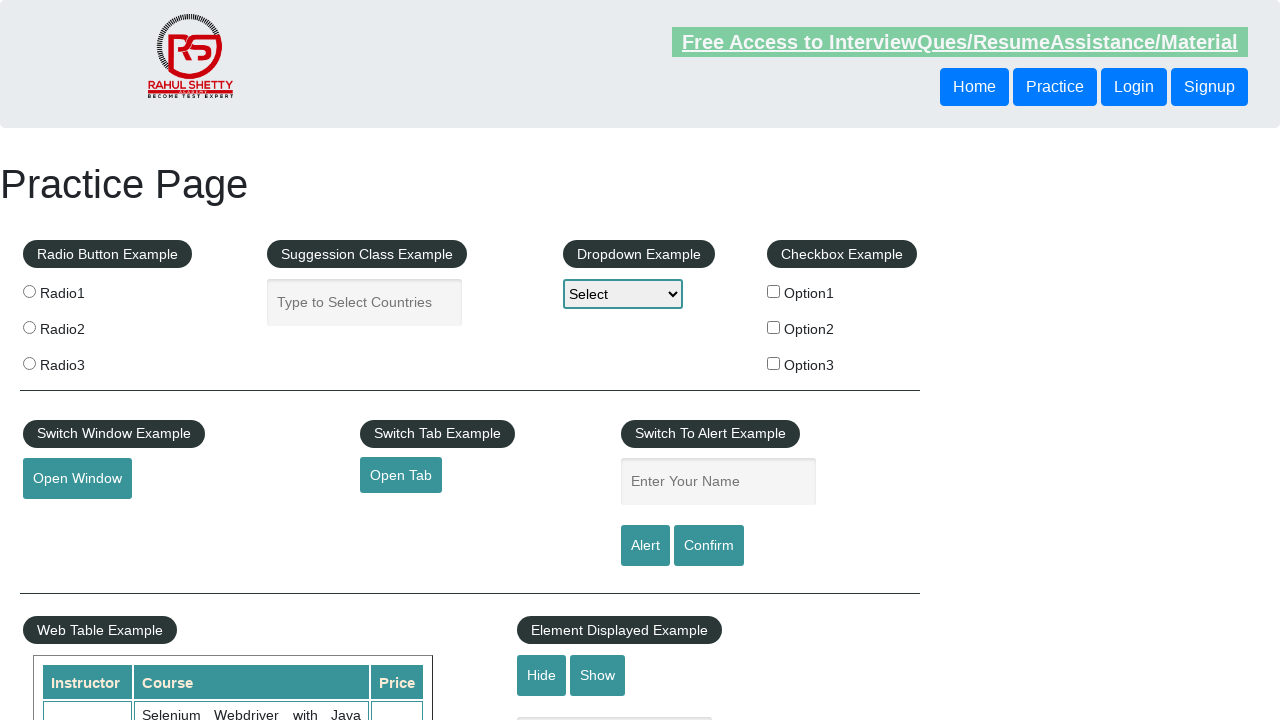

Retrieved button text content: 'Login'
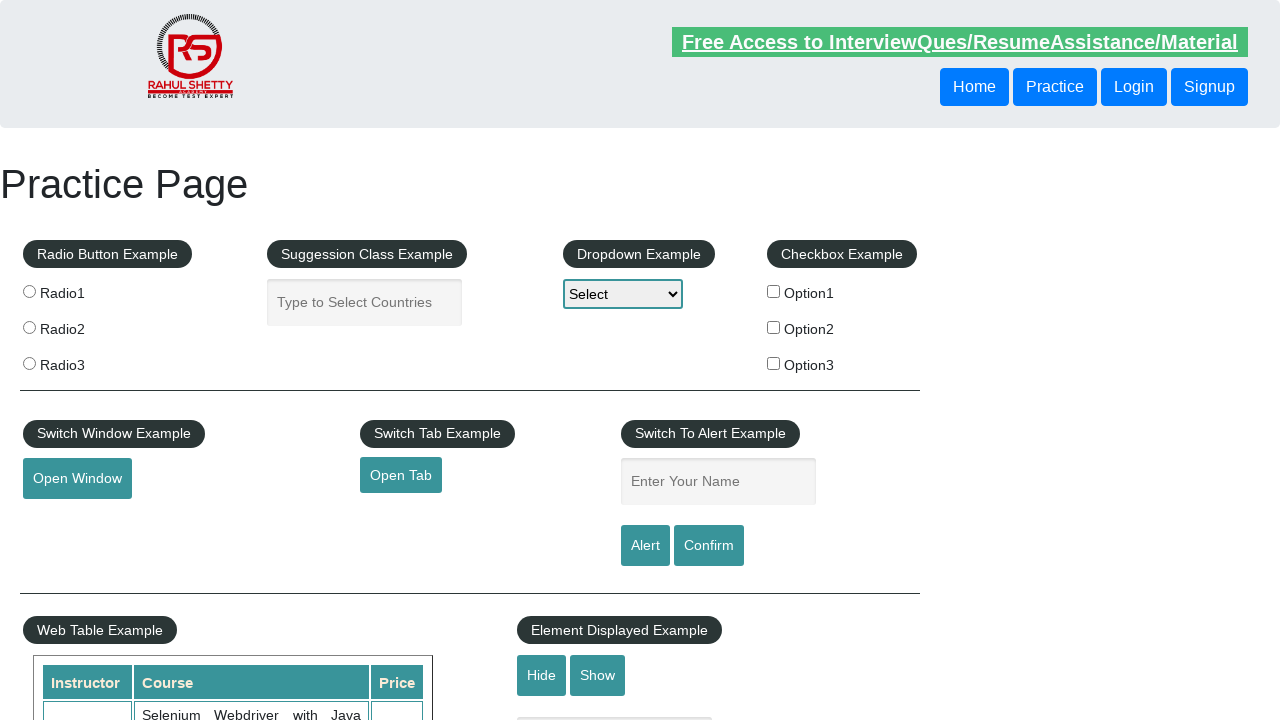

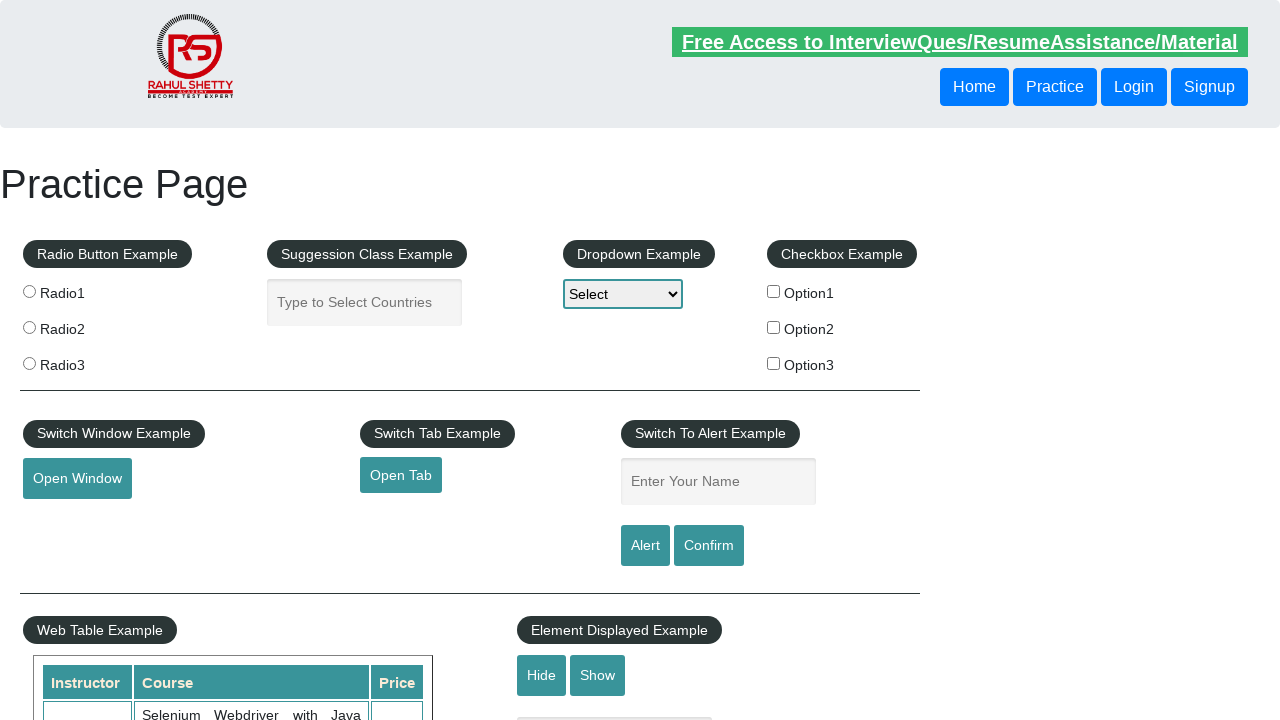